Tests iframe handling by switching to an iframe element and clicking a button inside it that triggers a JavaScript alert

Starting URL: https://www.w3schools.com/jsref/tryit.asp?filename=tryjsref_alert

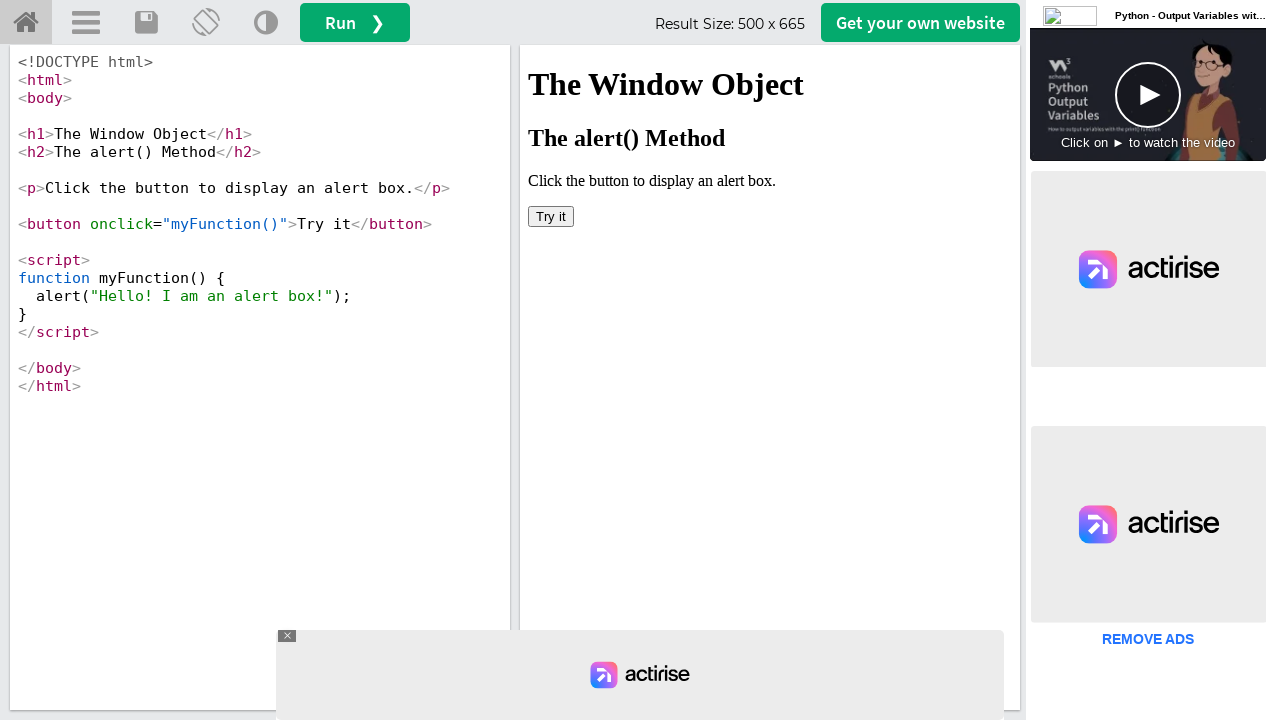

Waited for iframe #iframeResult to be available
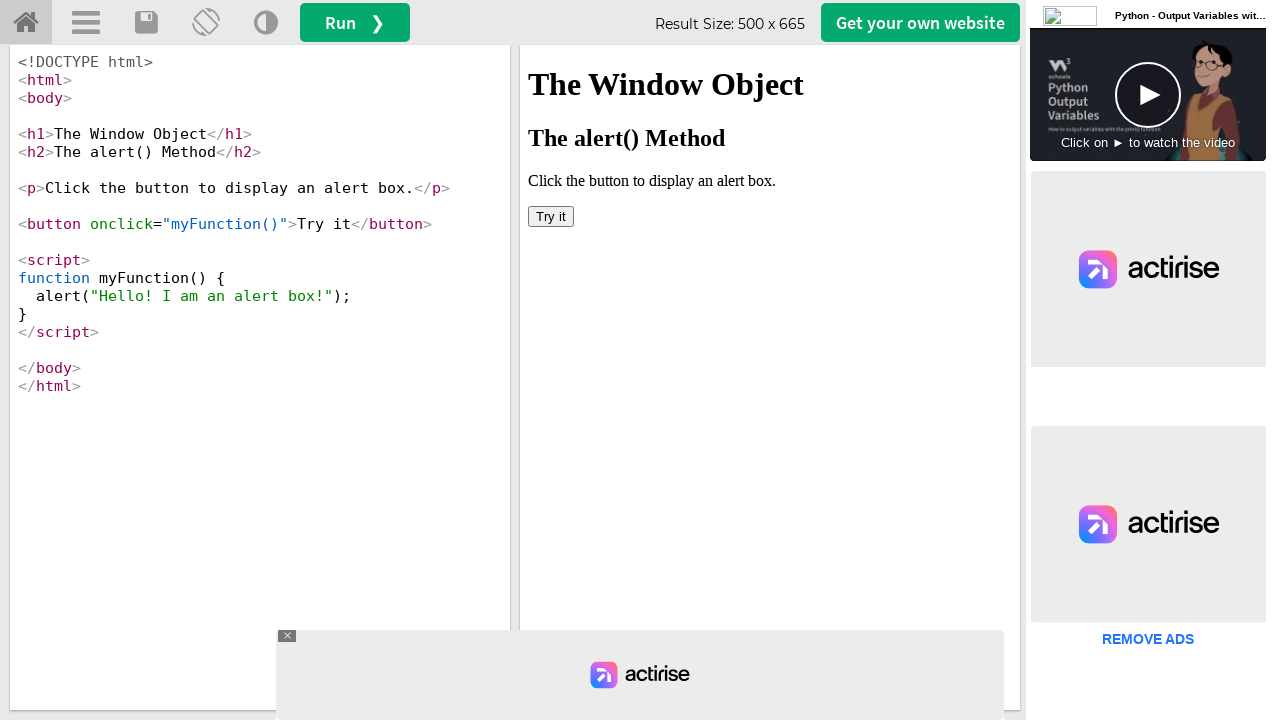

Located iframe #iframeResult using frame_locator
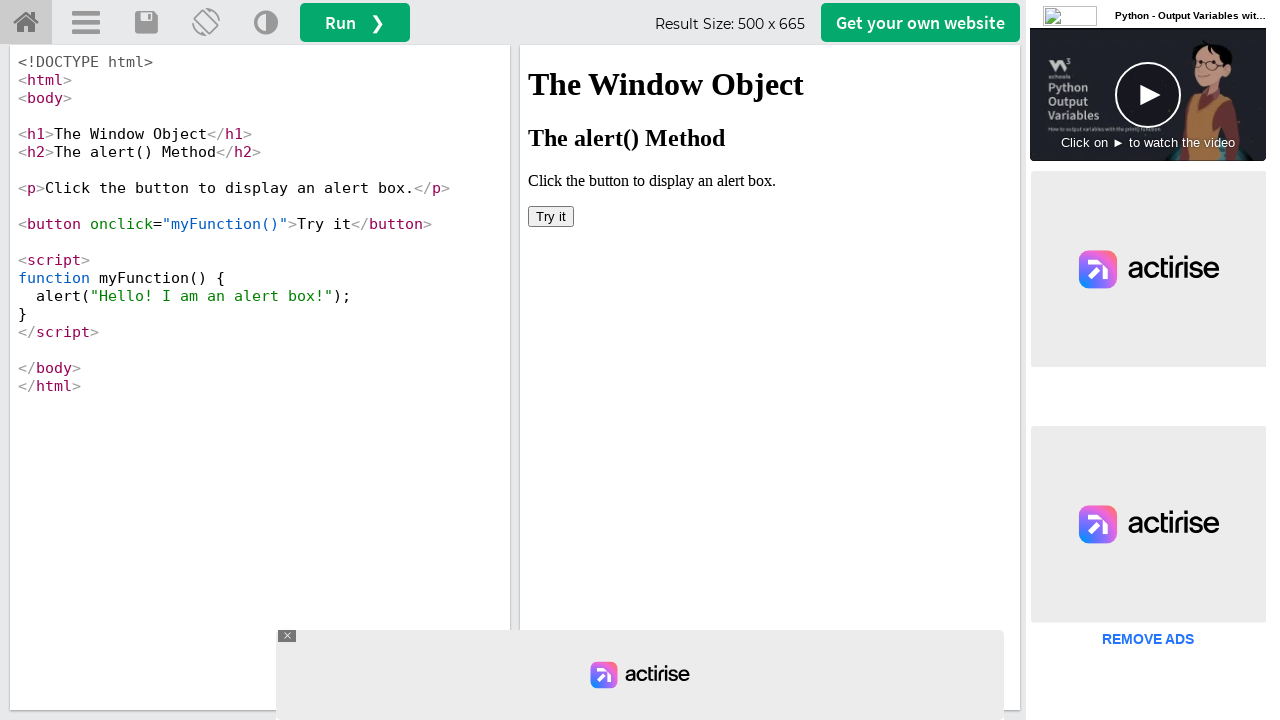

Clicked button inside the iframe at (551, 216) on #iframeResult >> internal:control=enter-frame >> body button
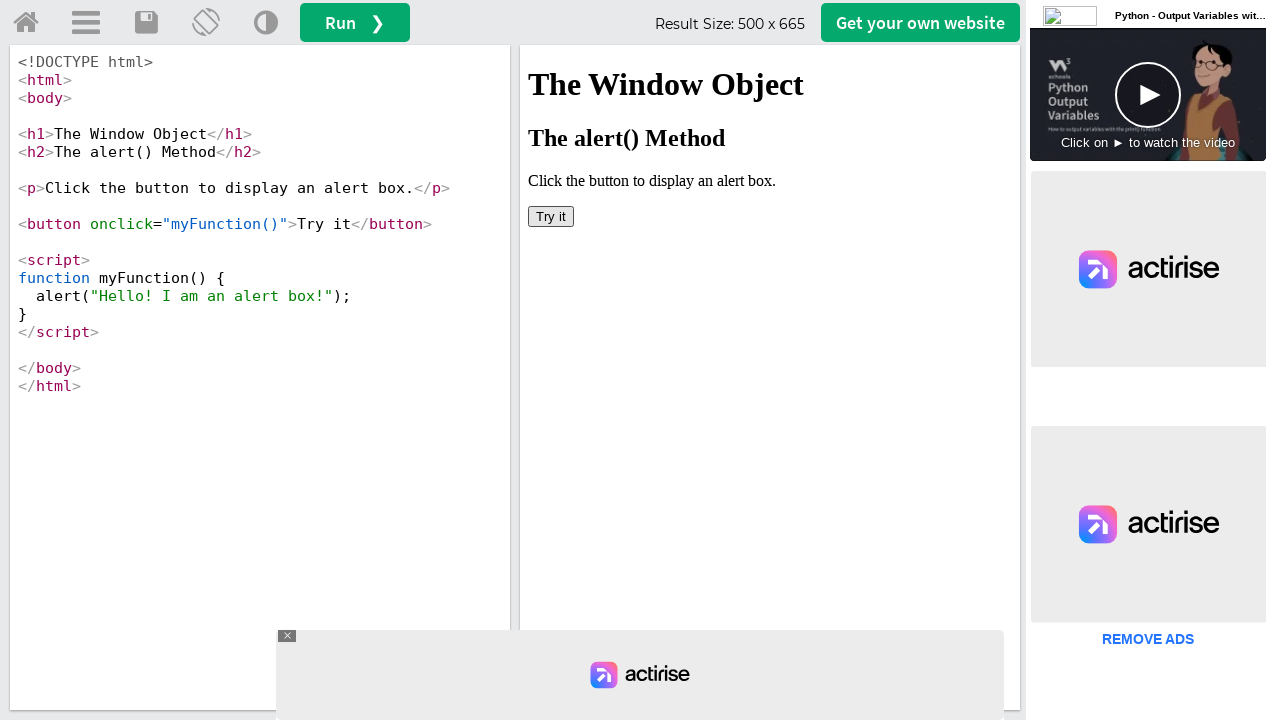

Set up dialog handler to accept JavaScript alert
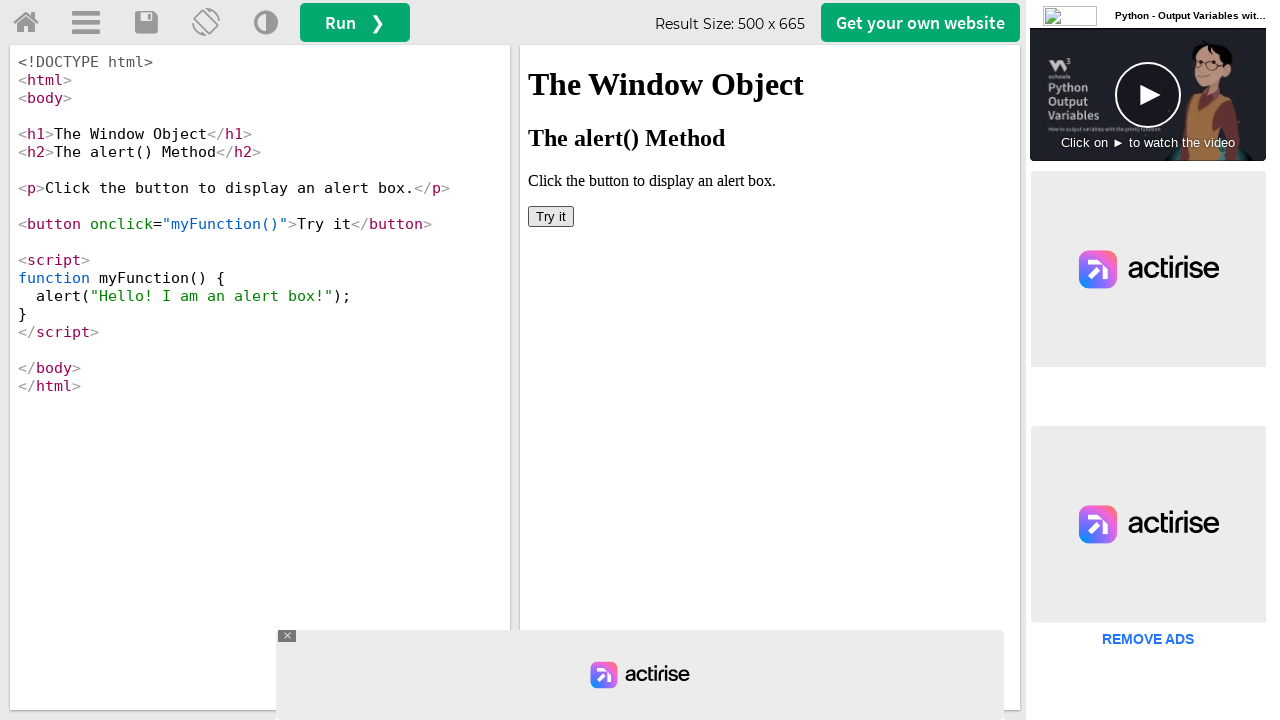

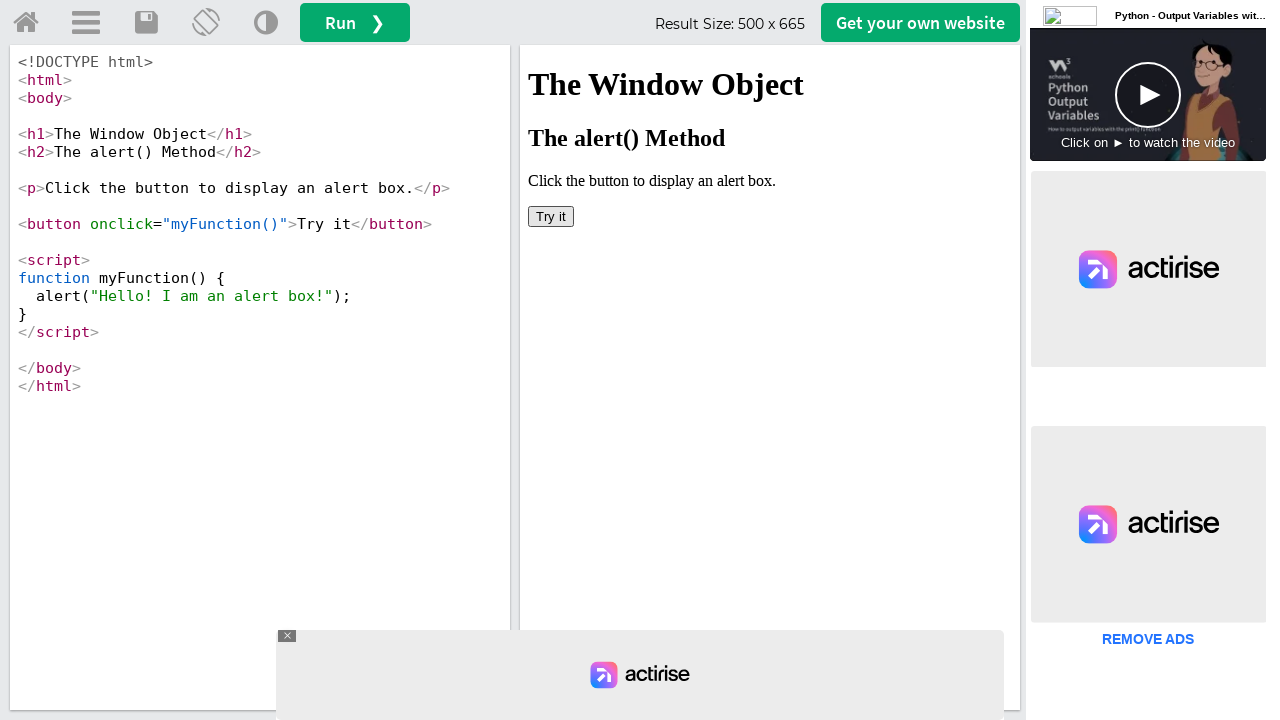